Tests form filling on OrangeHRM free trial page using chained selectors to fill in a name field and click the submit button

Starting URL: https://www.orangehrm.com/en/30-day-free-trial/

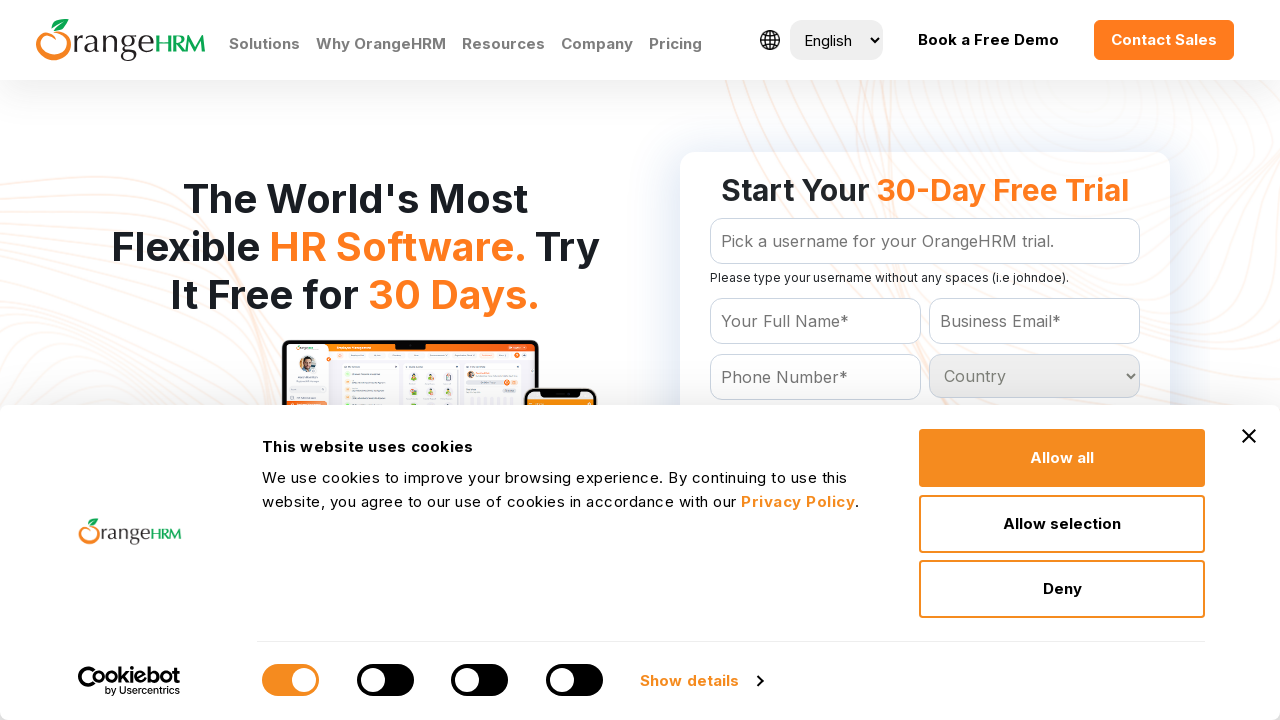

Waited for page to fully load (networkidle state)
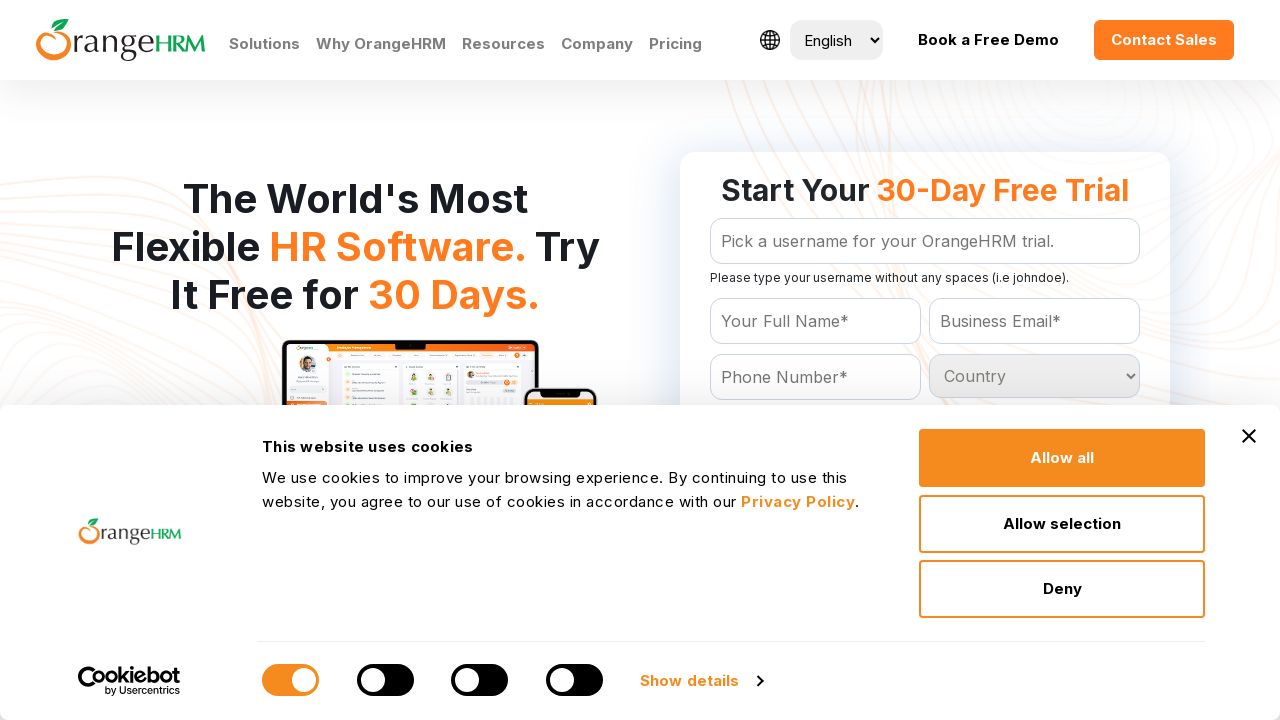

Filled name field with 'johndoe_test' using chained selector on form#Form_getForm >> #Form_getForm_Name
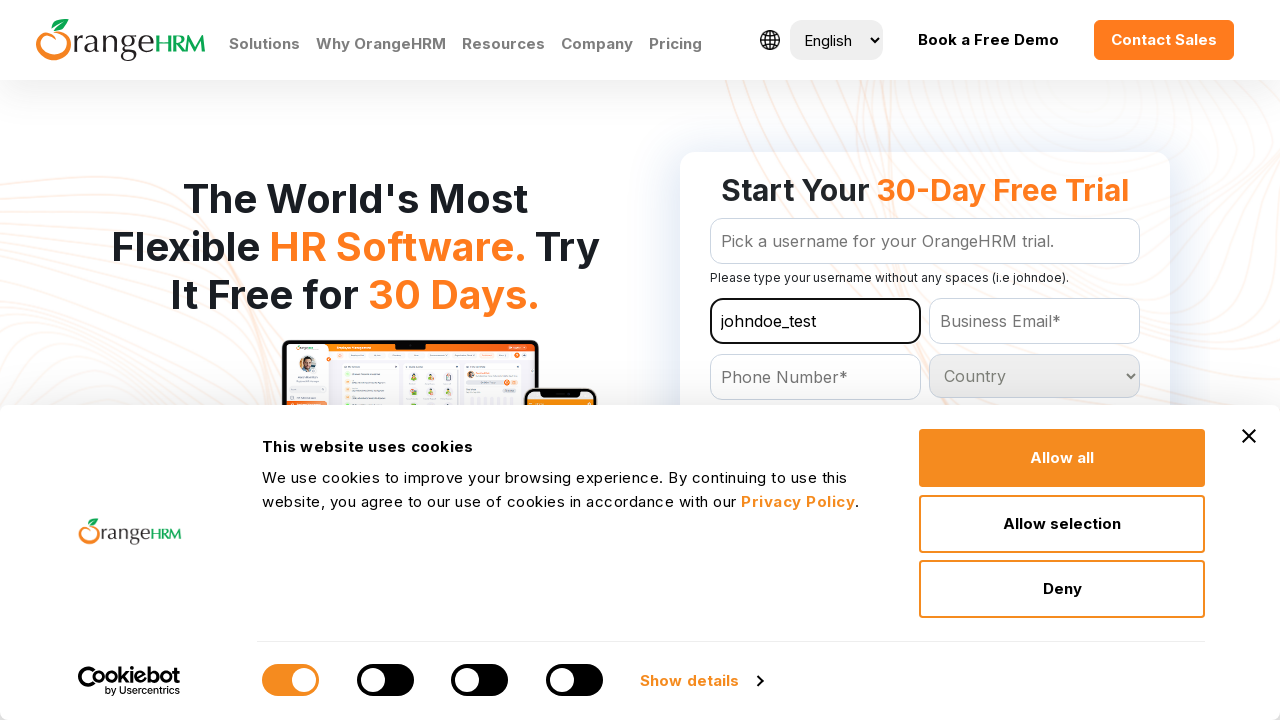

Clicked 'Get Your Free Trial' button using chained selector at (925, 360) on form#Form_getForm >> text=Get Your Free Trial
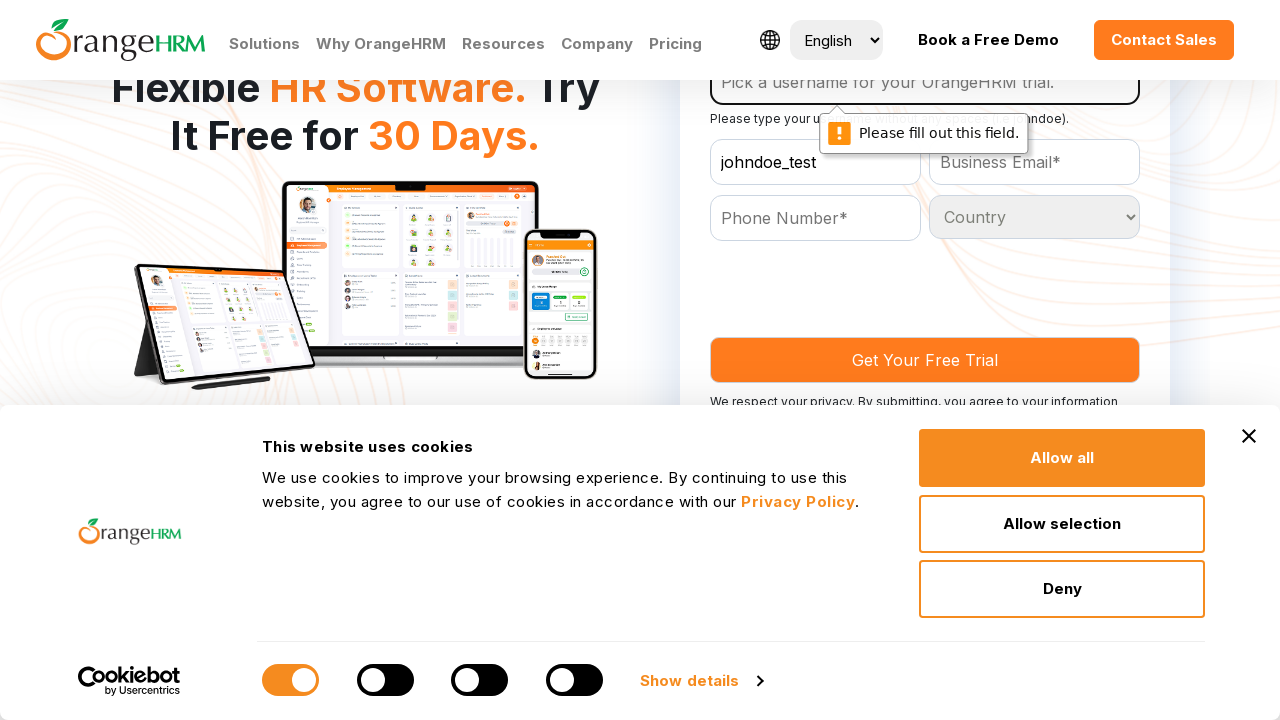

Waited 3 seconds for form submission to process
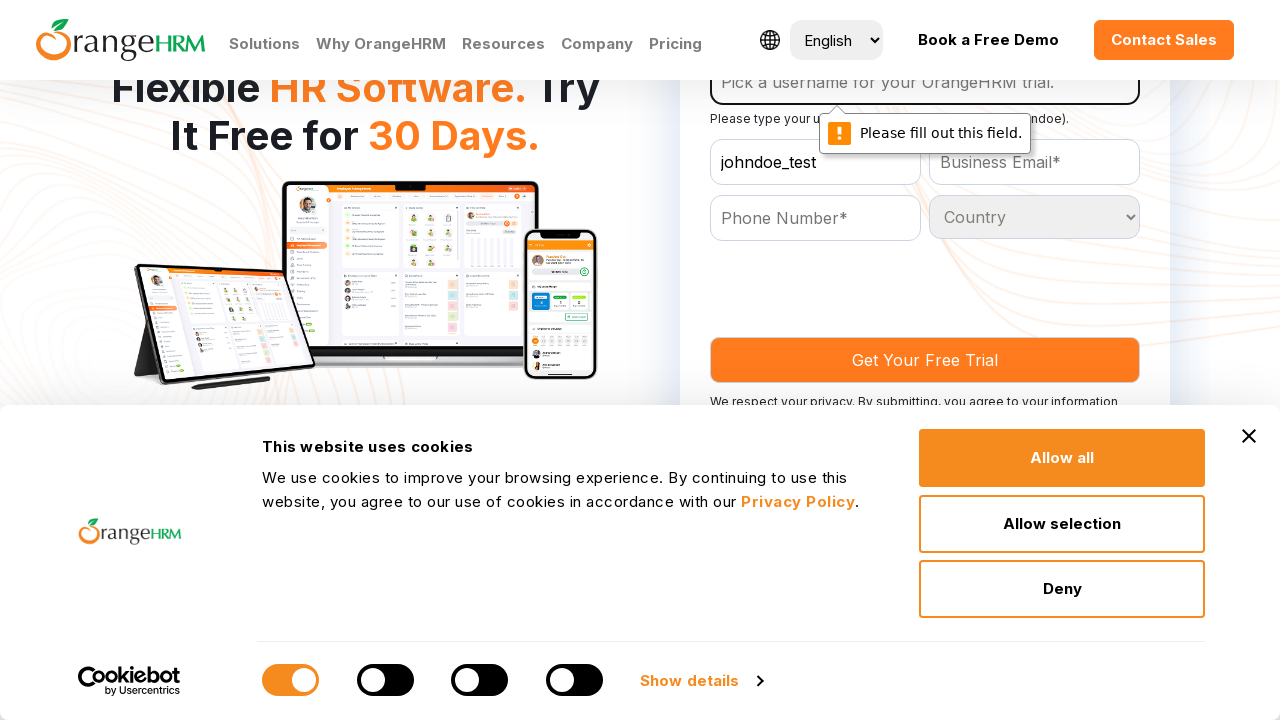

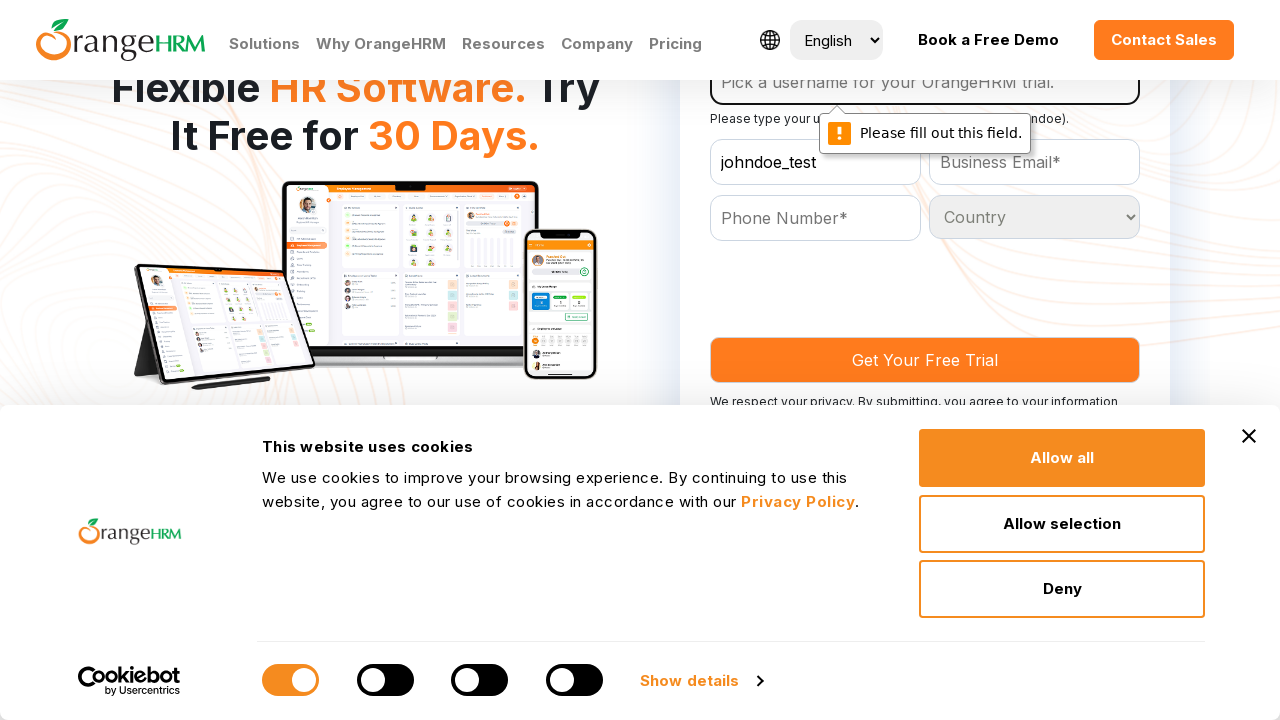